Tests the forgot password functionality by entering an email address and verifying the success message is displayed

Starting URL: https://practice.expandtesting.com/forgot-password

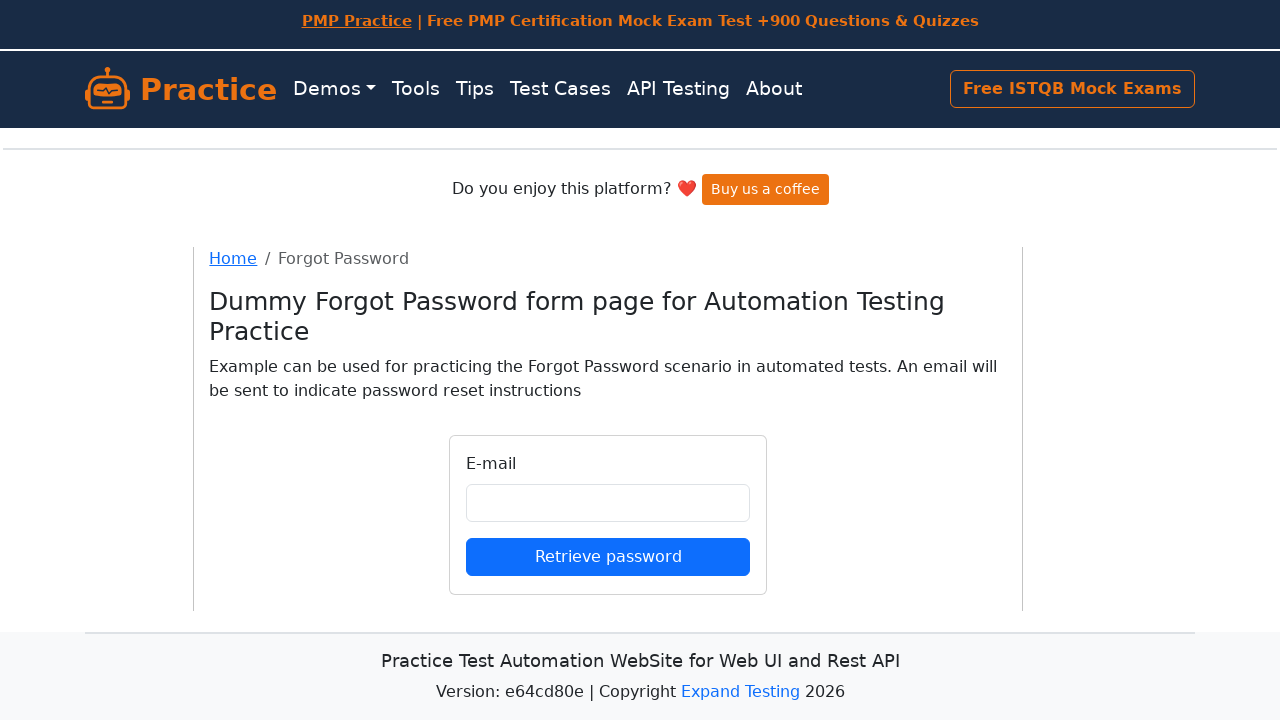

Scrolled to email input field
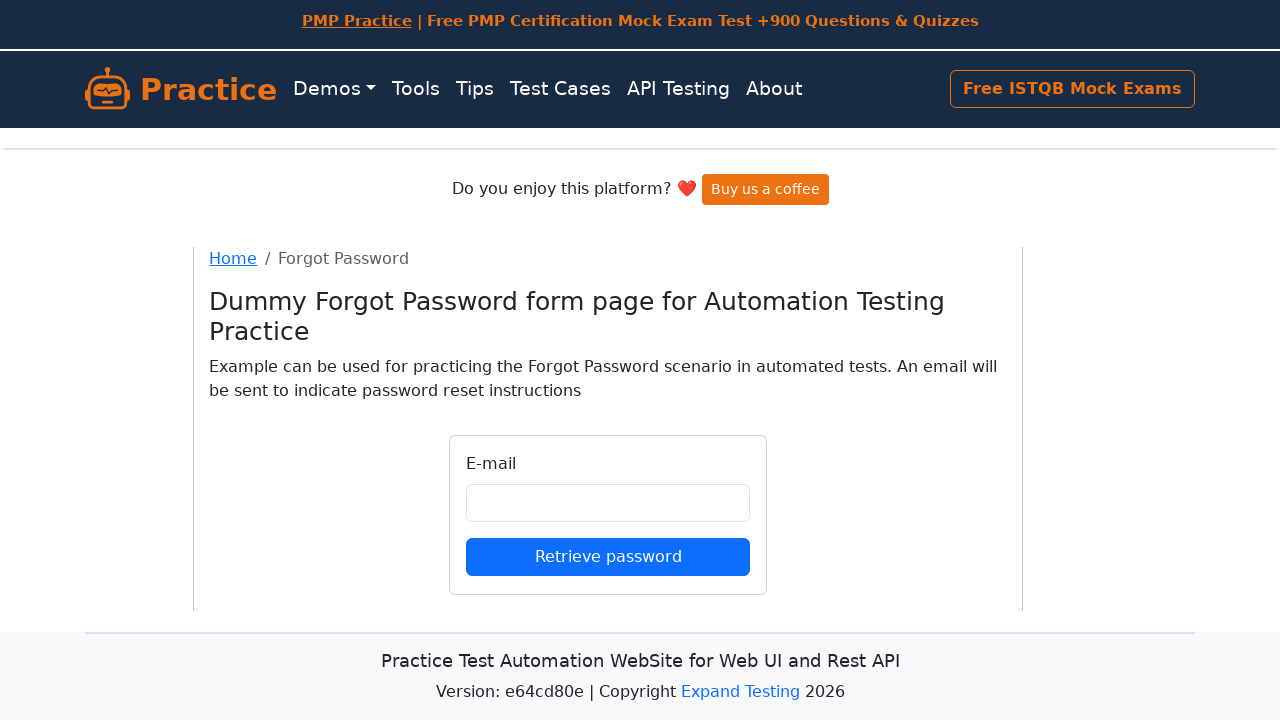

Filled email field with 'testuser287@gmail.com' on input[name='email']
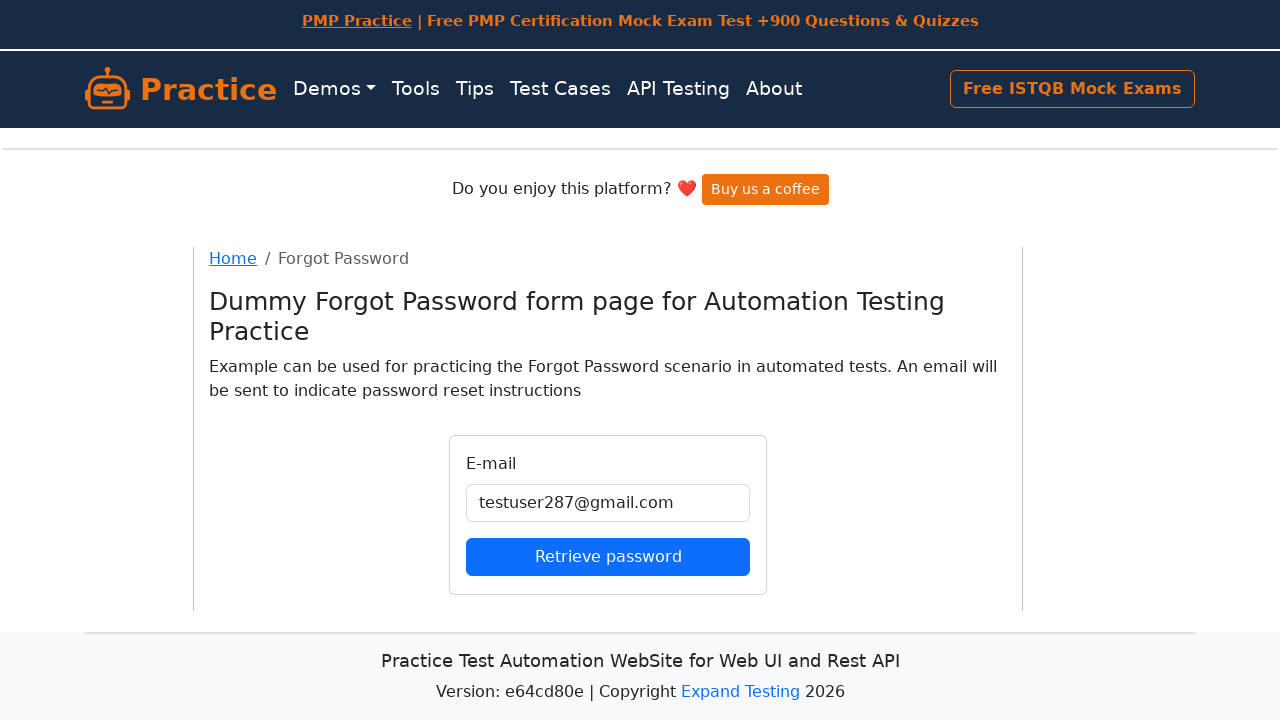

Clicked 'Retrieve password' button at (608, 556) on button:has-text('Retrieve password')
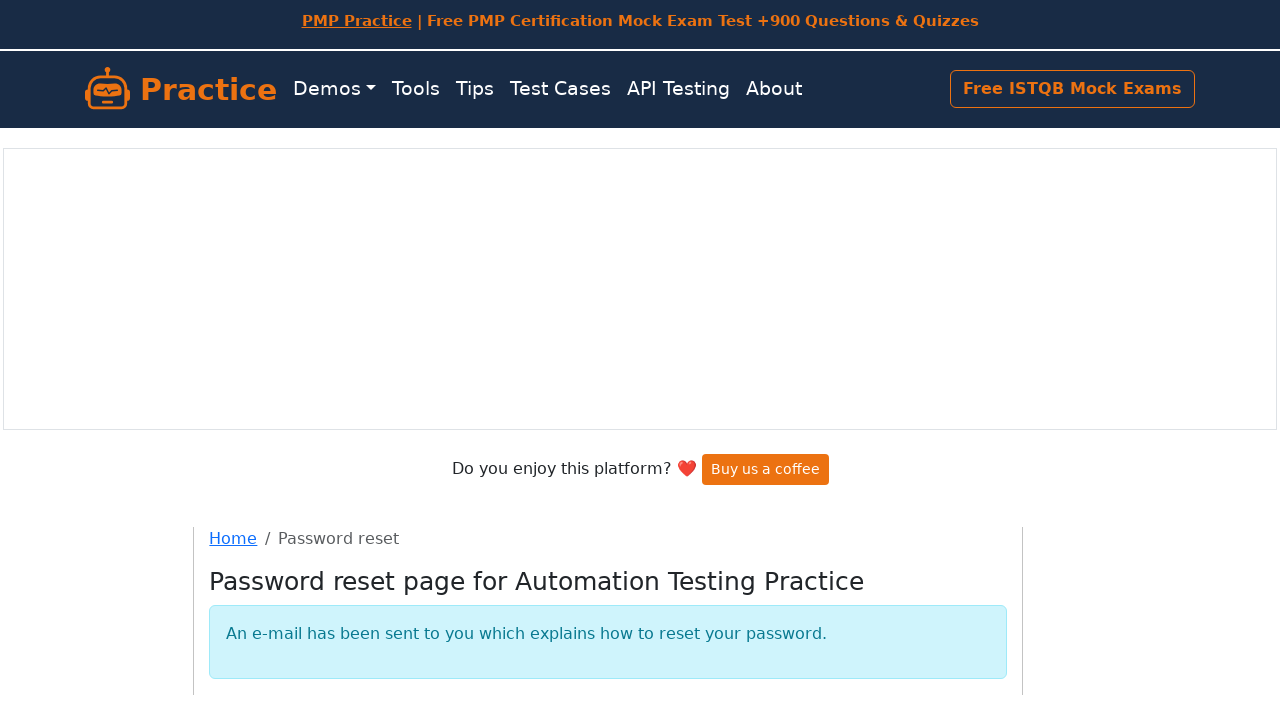

Success message 'An e-mail has been sent to you' appeared
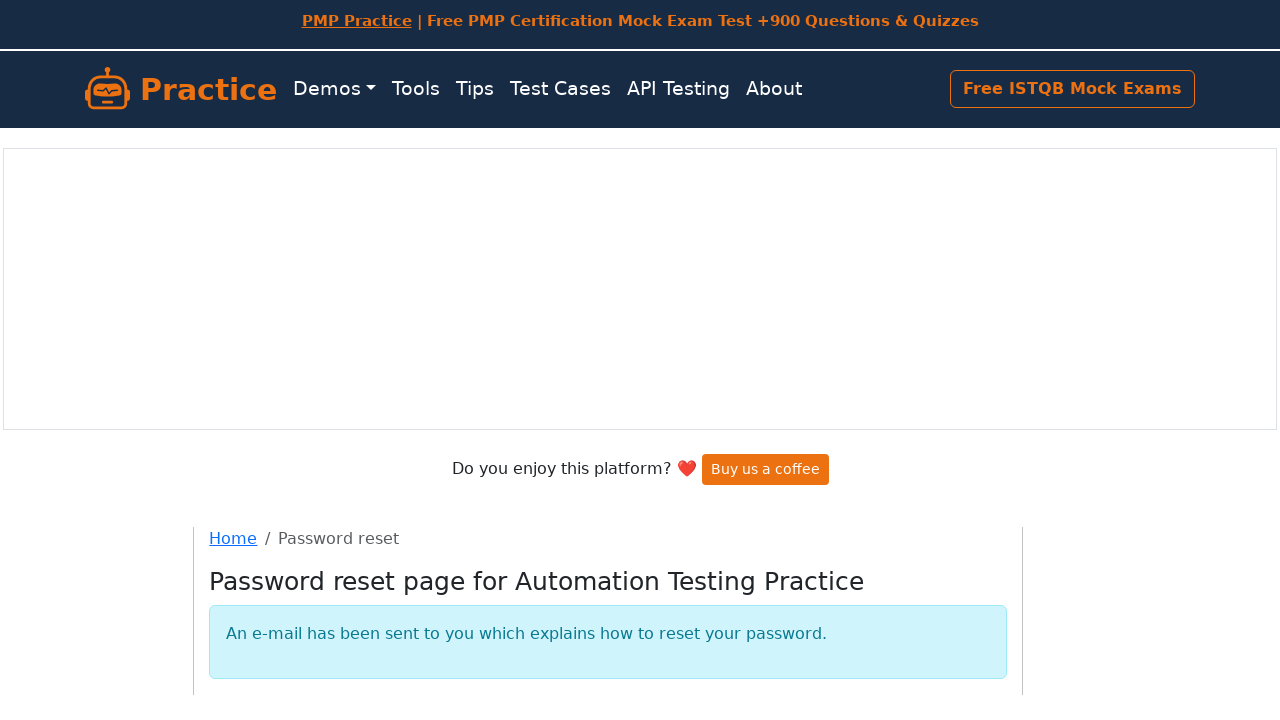

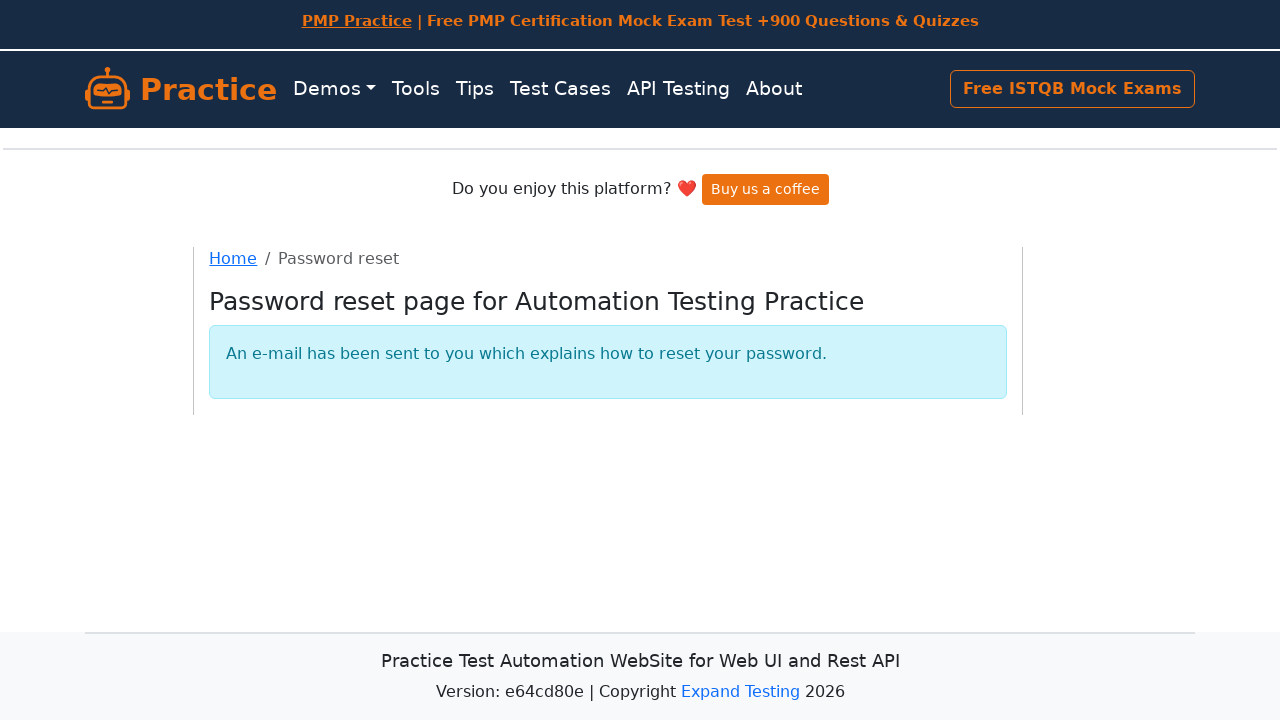